Navigates to Nike's men's basketball shoes page and performs infinite scroll to load all products on the page, waiting for the page to fully load all dynamic content.

Starting URL: https://www.nike.com/w/mens-basketball-shoes-3glsmznik1zy7ok

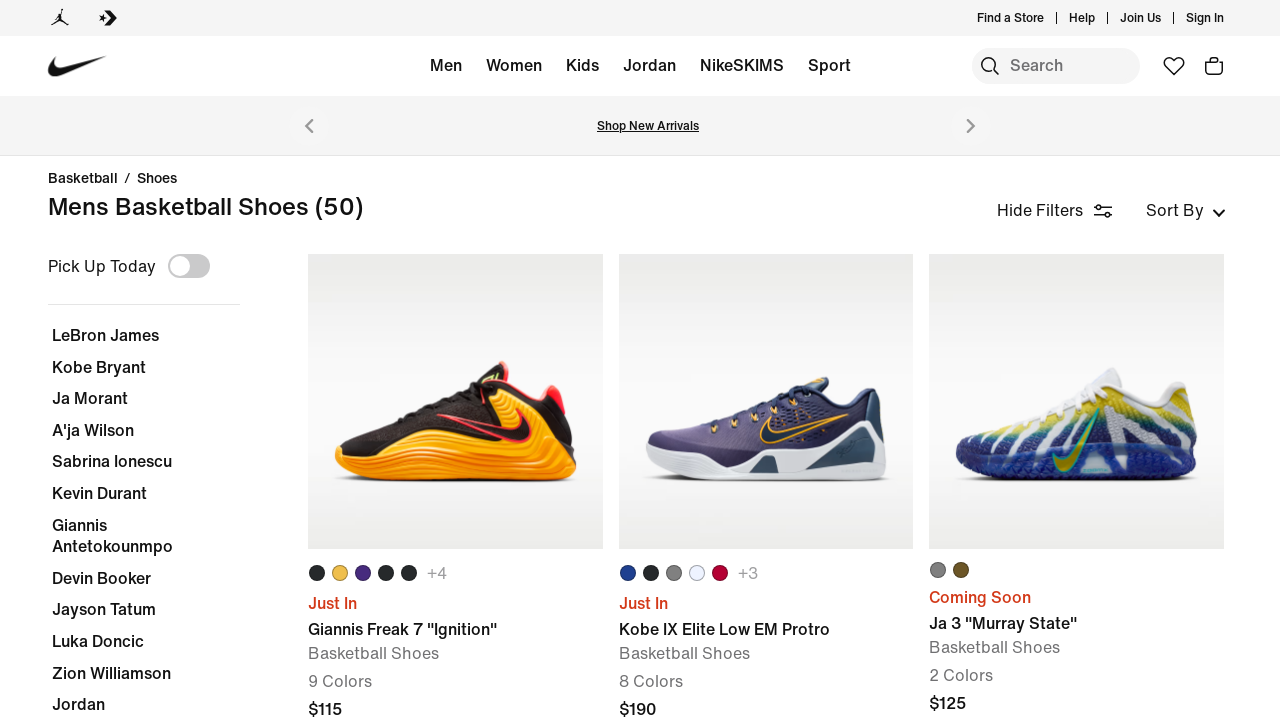

Products container loaded
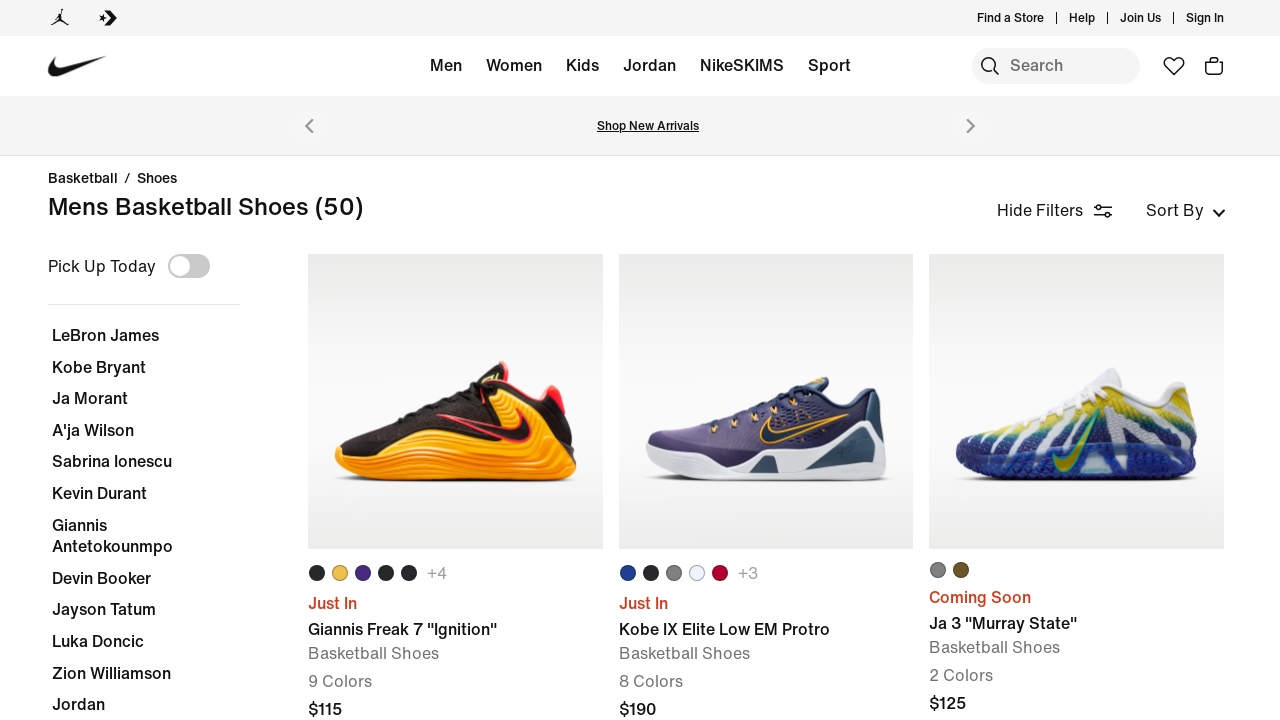

Captured initial scroll height
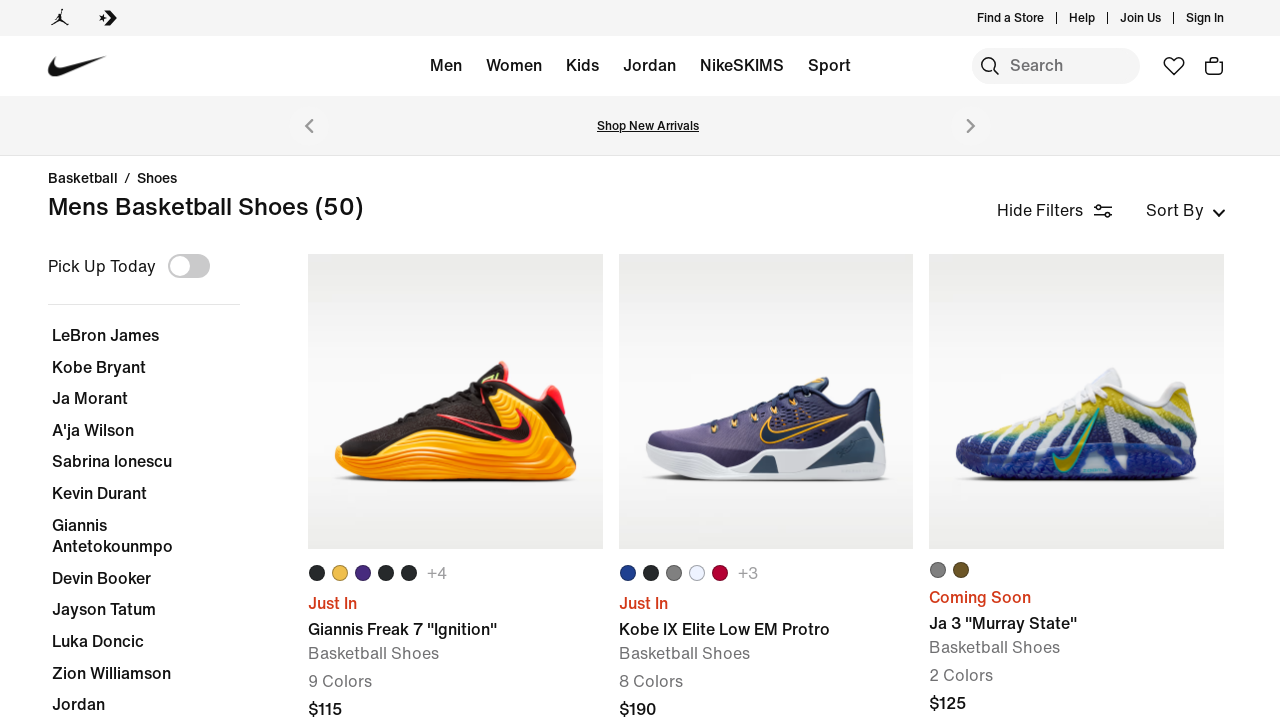

Scrolled down to bottom of page
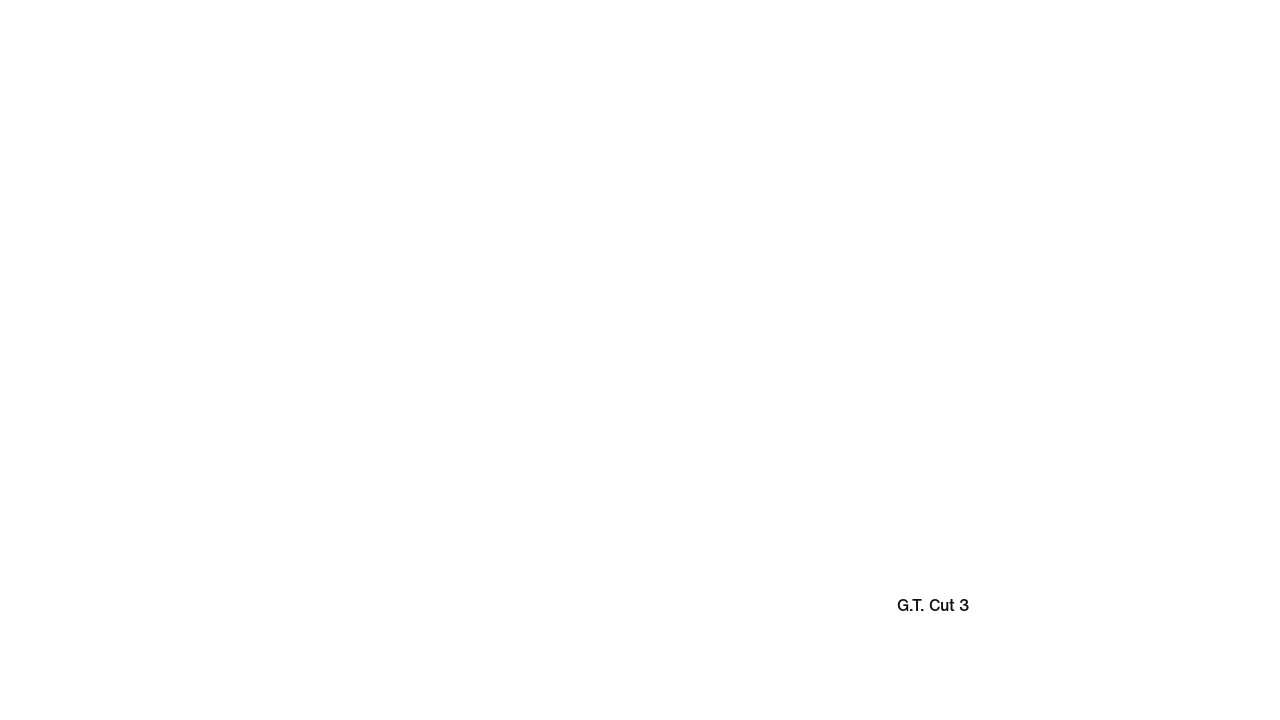

Waited 2000ms for new content to load
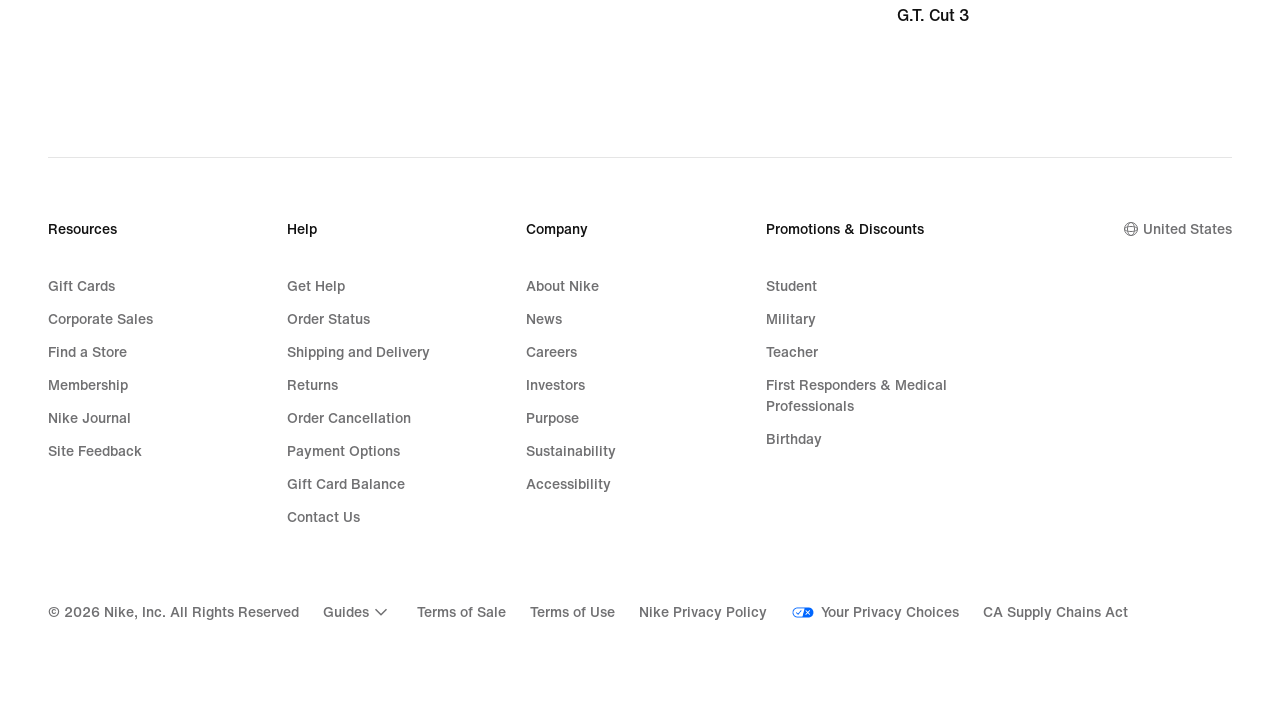

Calculated new scroll height
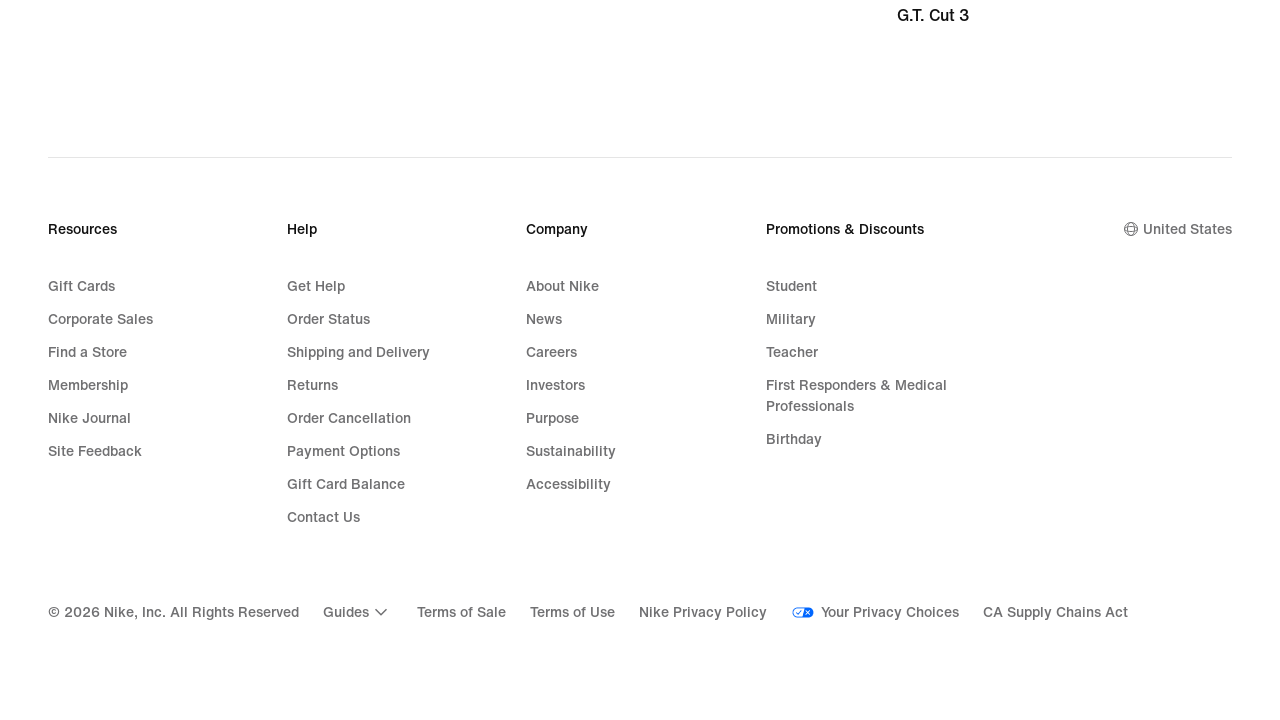

More content detected - continuing scroll
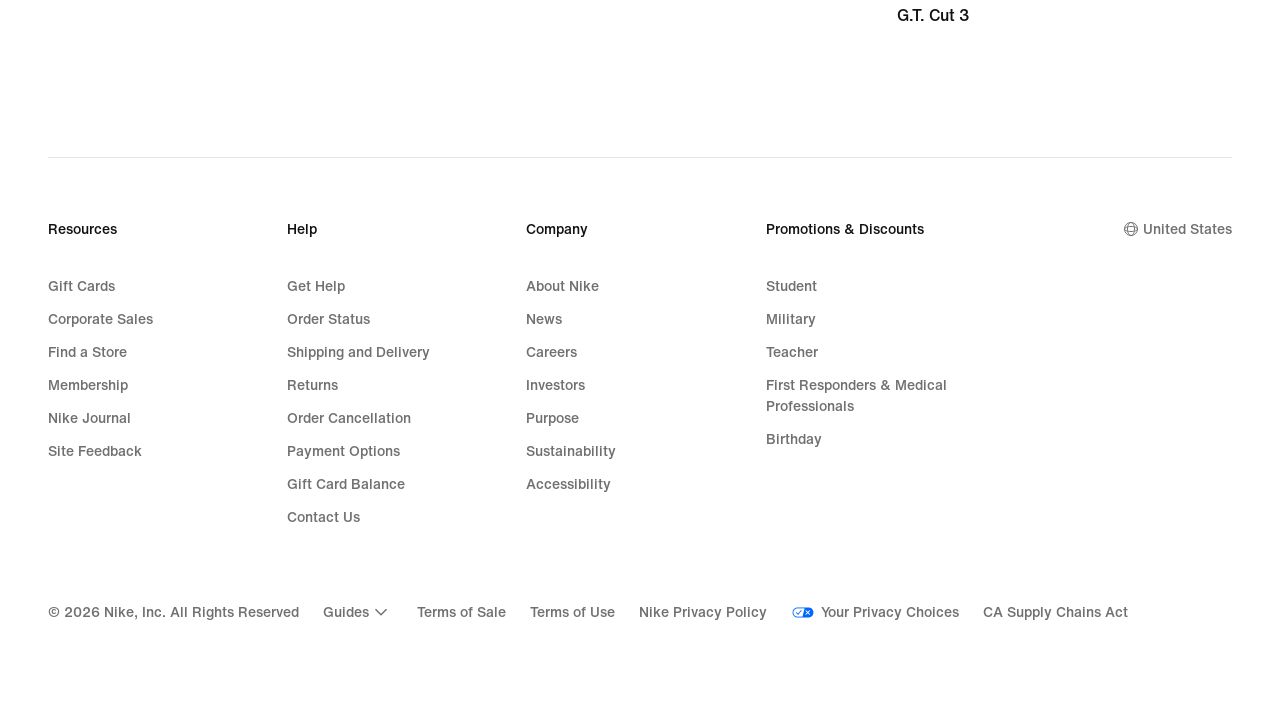

Scrolled down to bottom of page
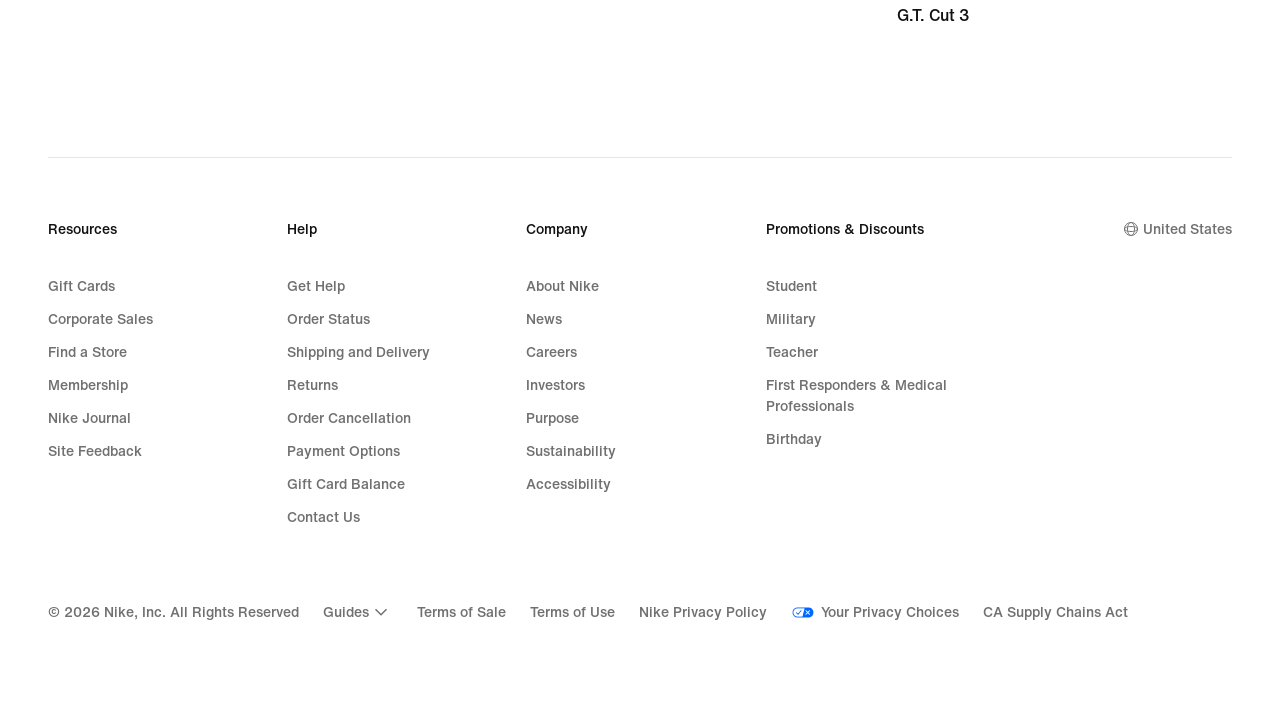

Waited 2000ms for new content to load
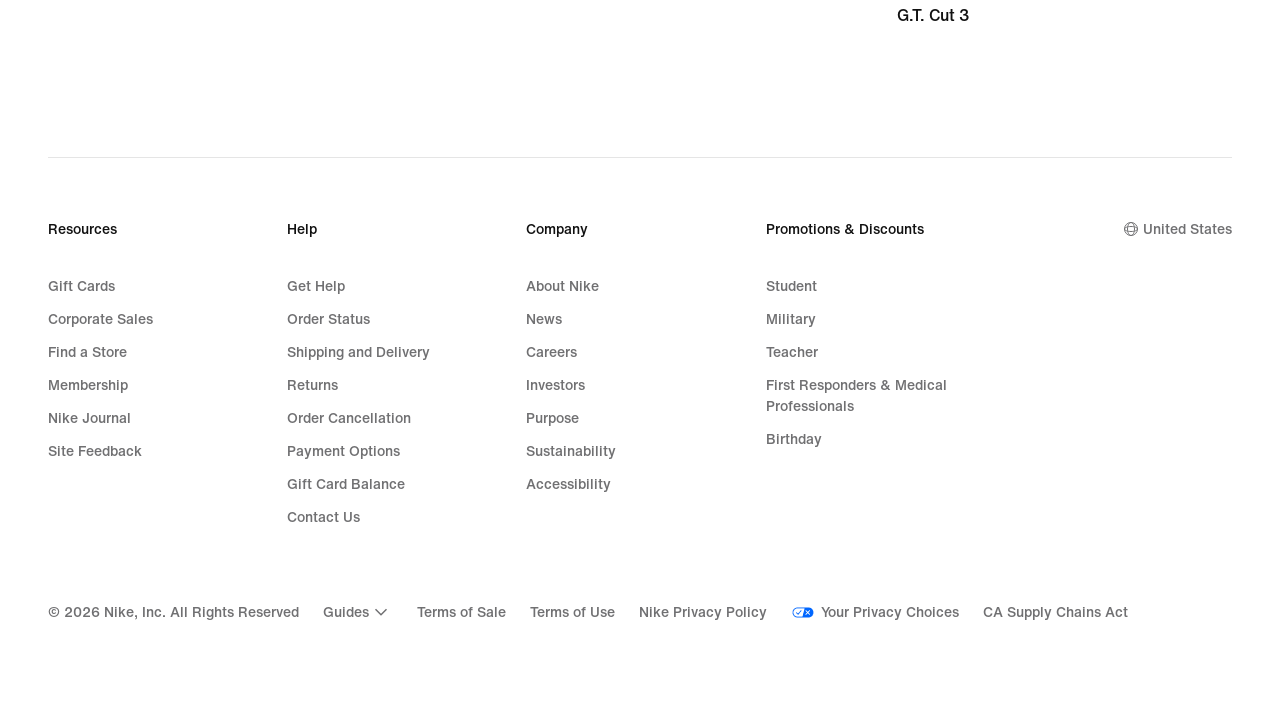

Calculated new scroll height
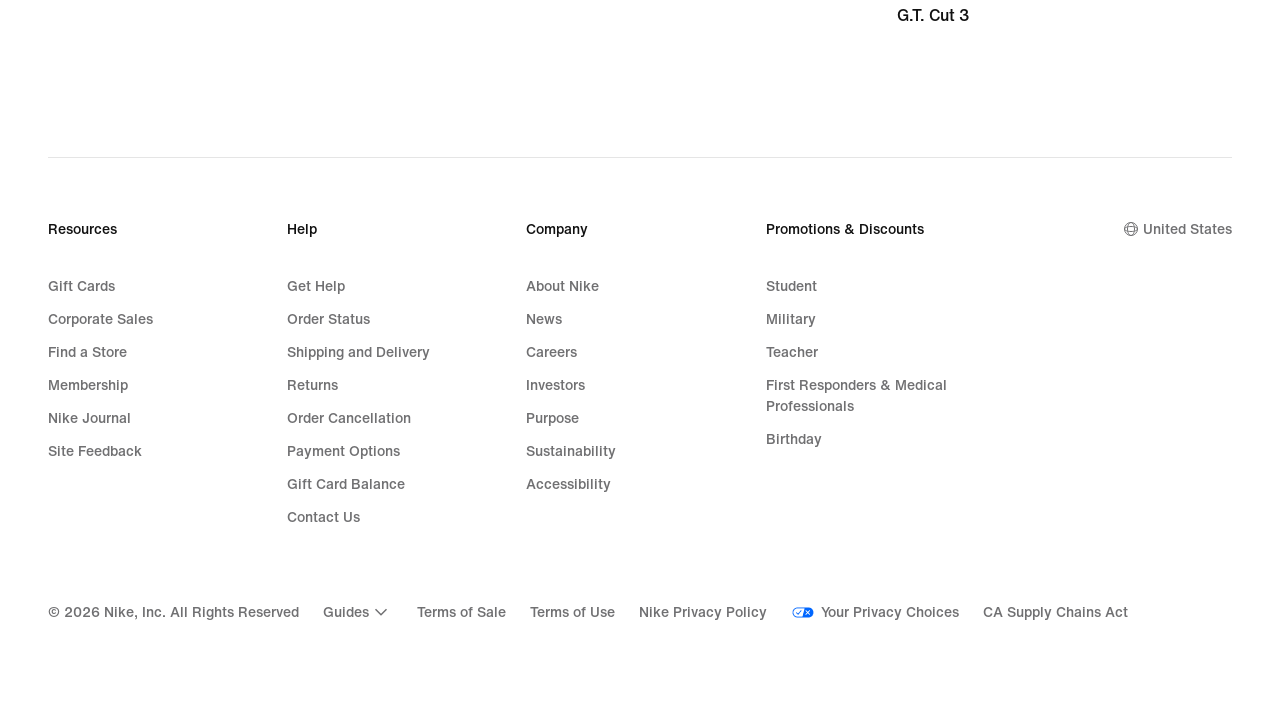

Reached bottom of page - no more content to load
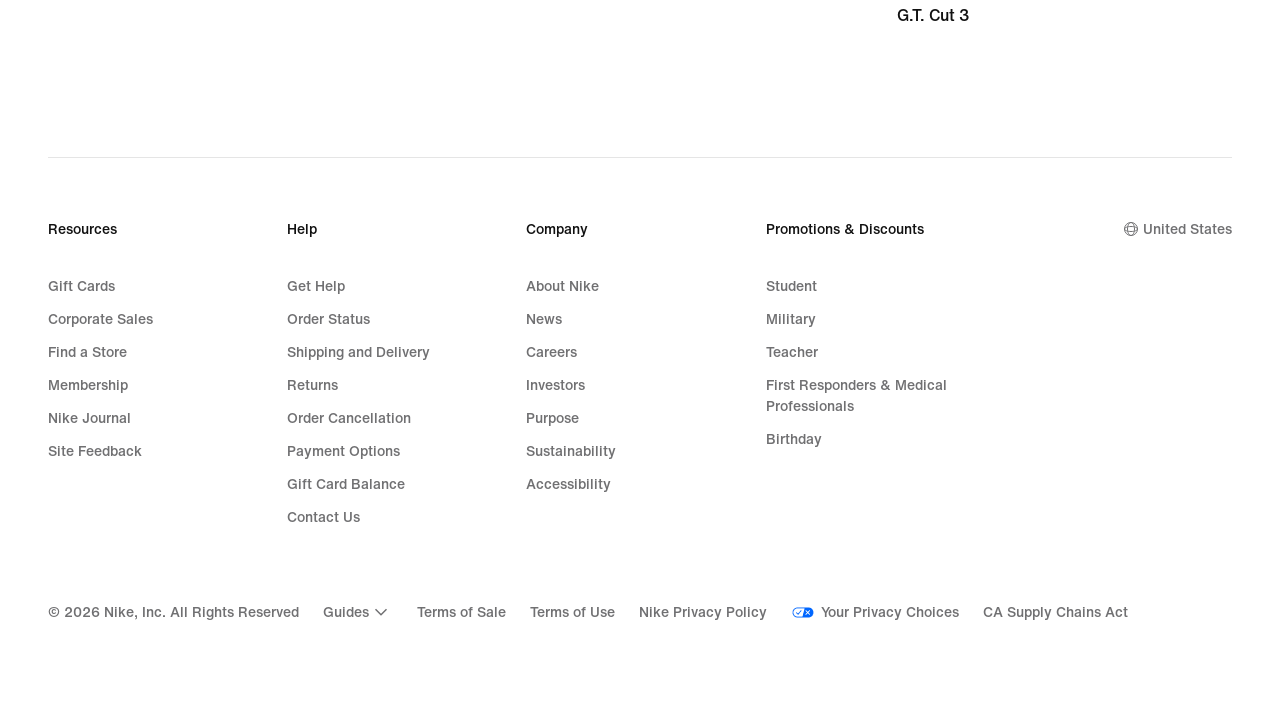

All products with position data have loaded
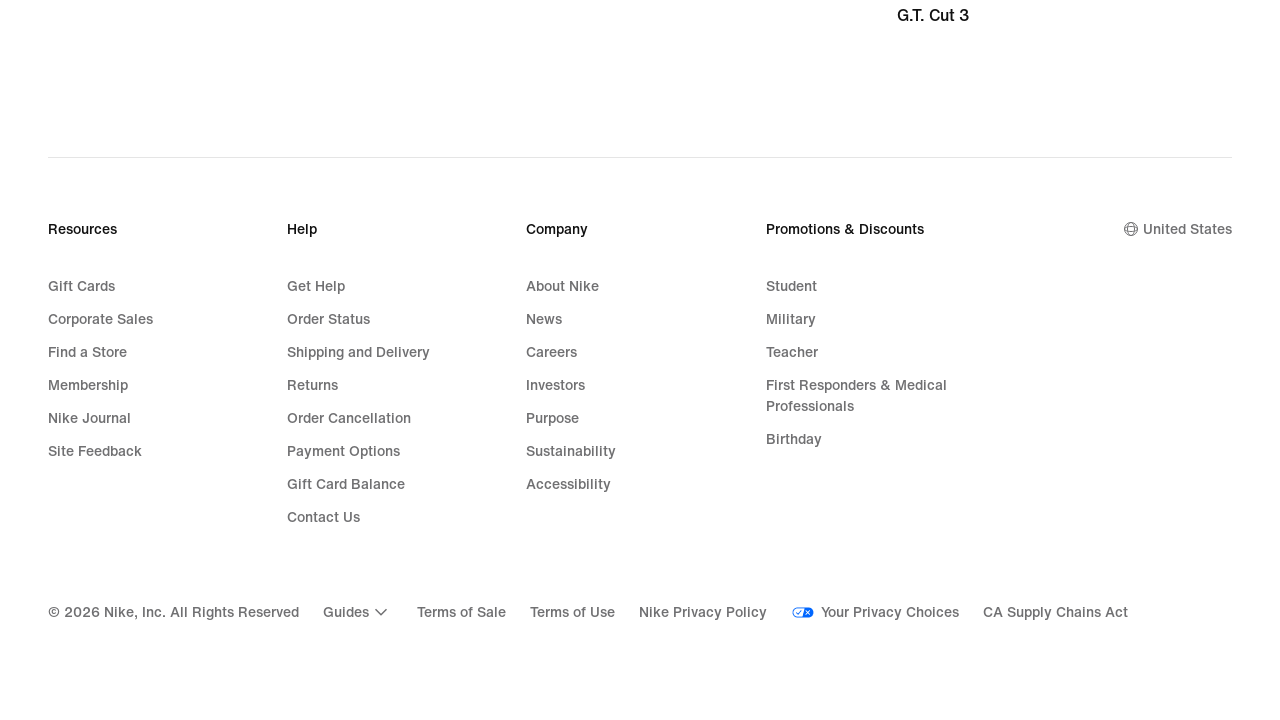

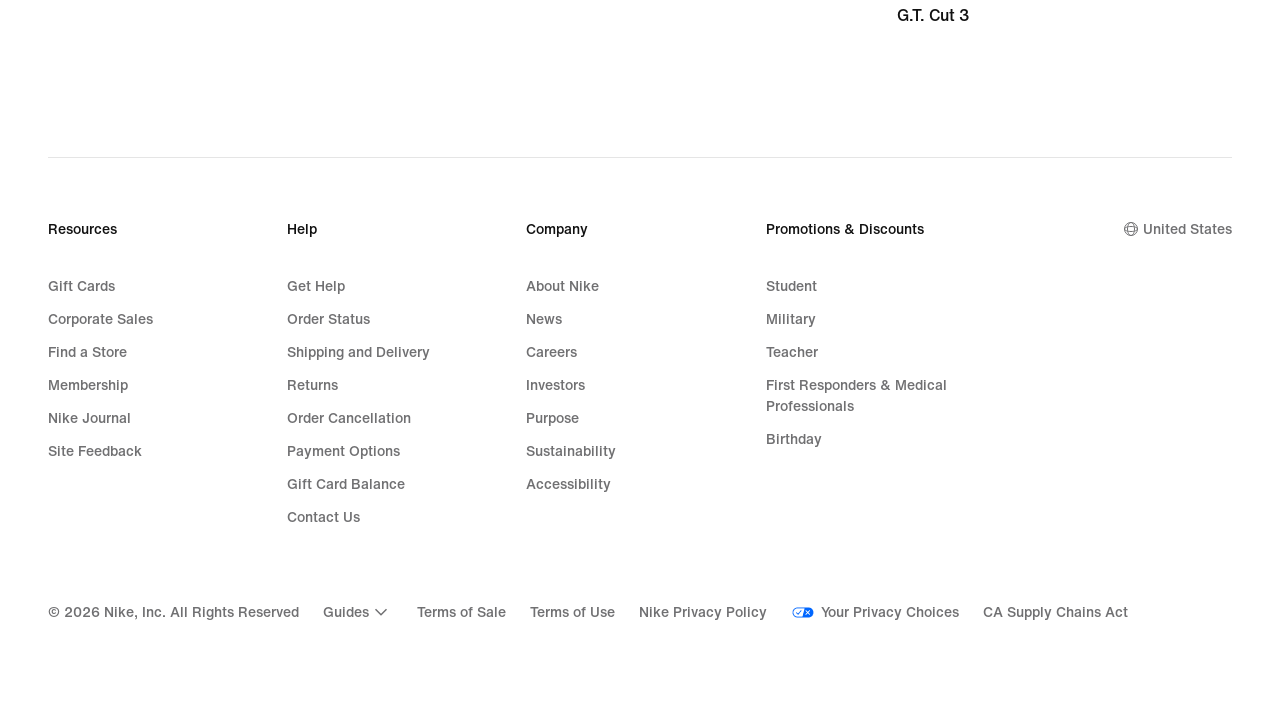